Tests the list view sortable functionality by performing multiple drag-and-drop operations to reorder list items.

Starting URL: https://demoqa.com/sortable

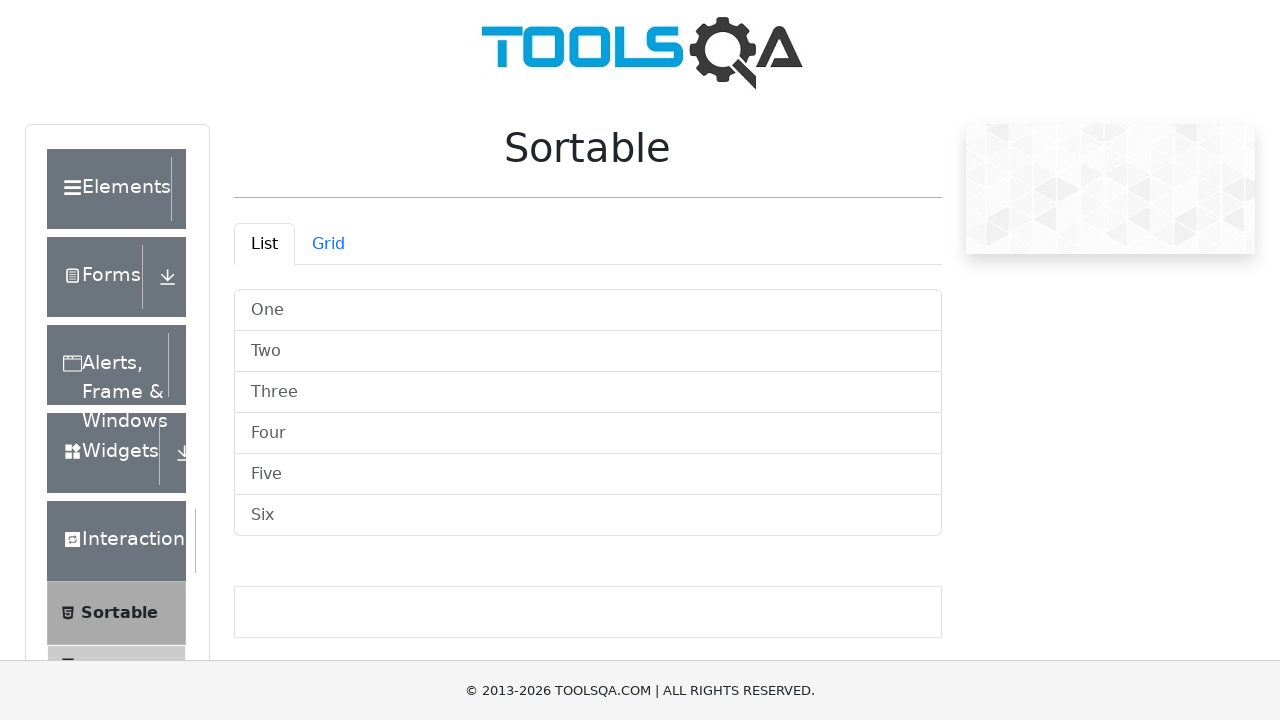

Waited for list items to be visible in the list tab
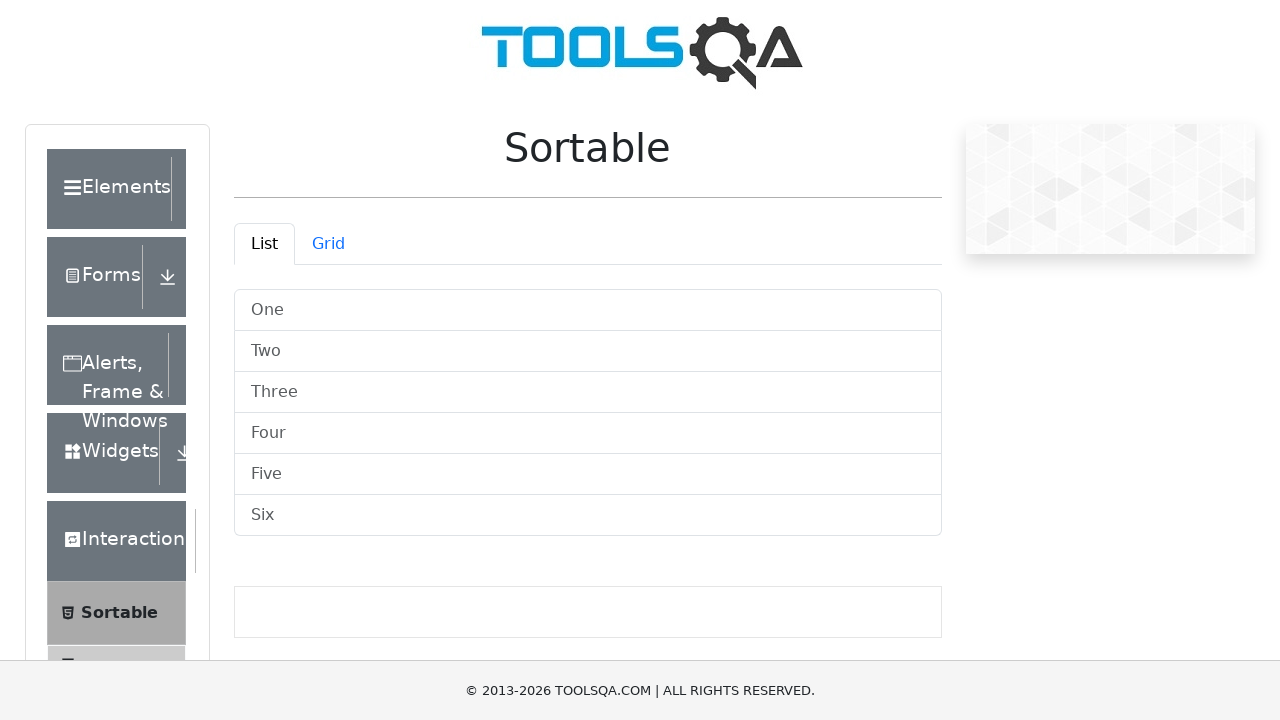

Located all sortable list items
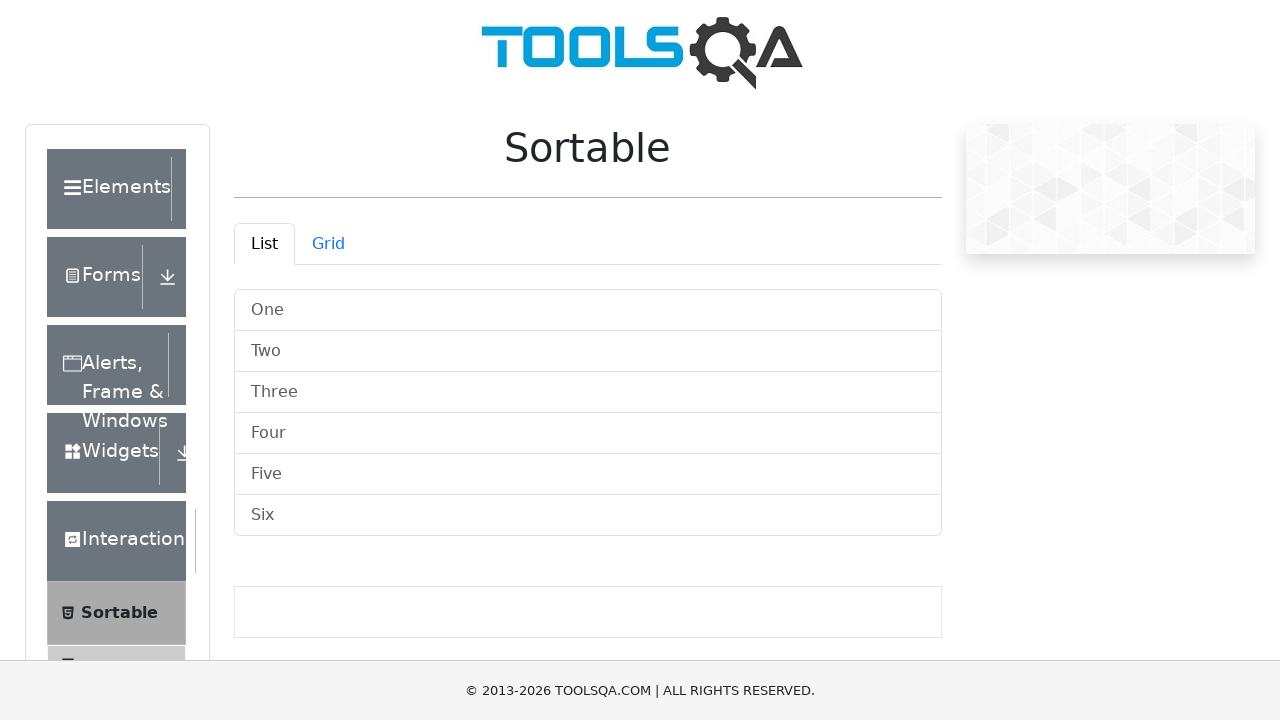

Dragged list item at index 1 to index 3 at (588, 434)
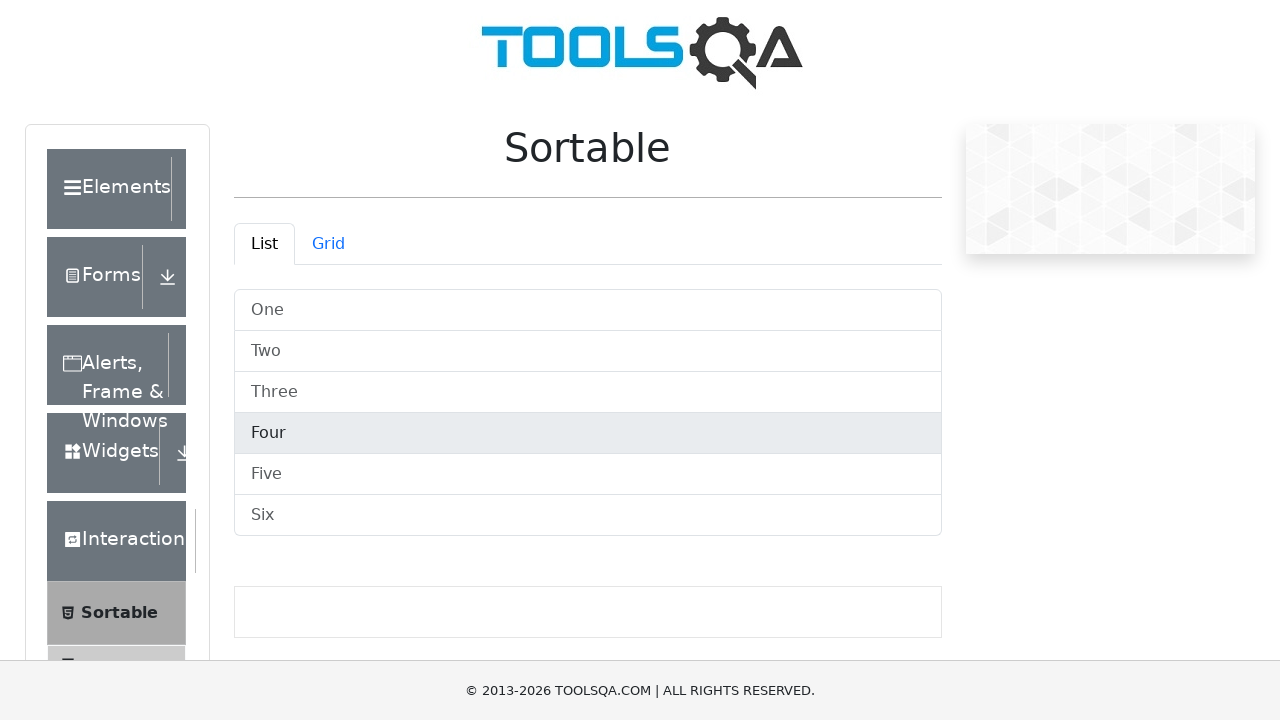

Dragged list item at index 4 to index 5 at (588, 516)
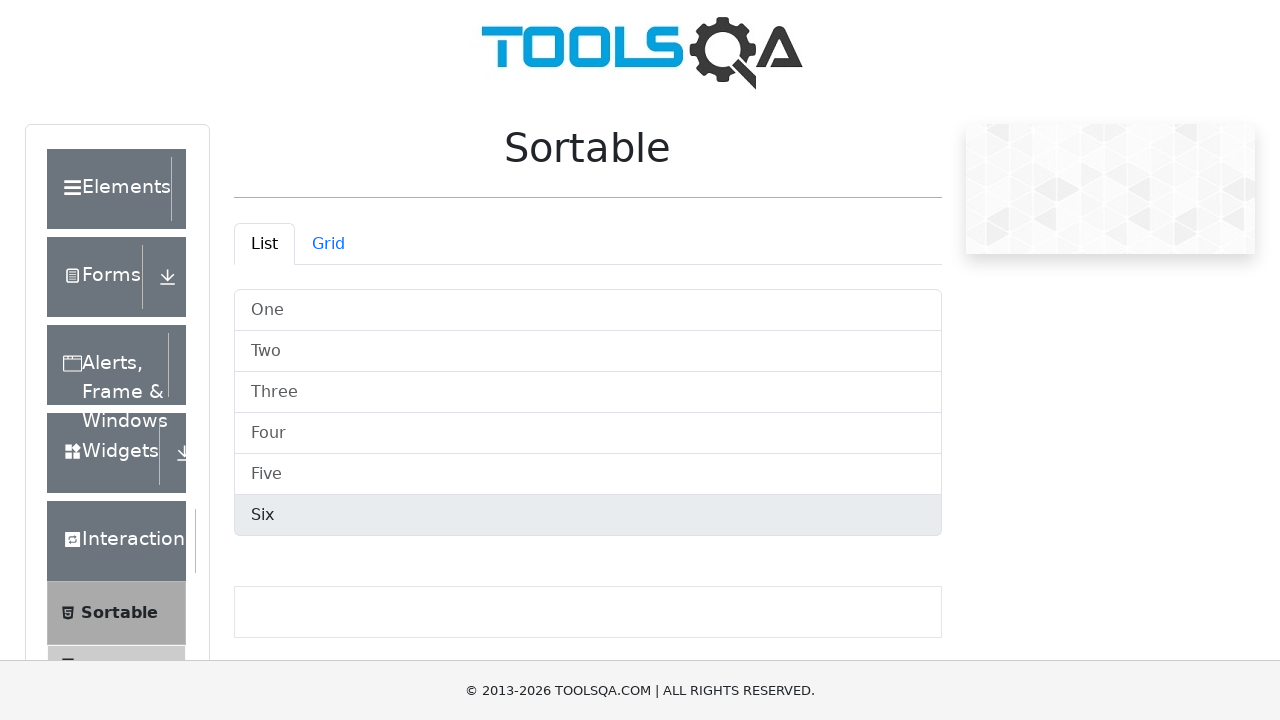

Dragged list item at index 0 to index 3 at (588, 434)
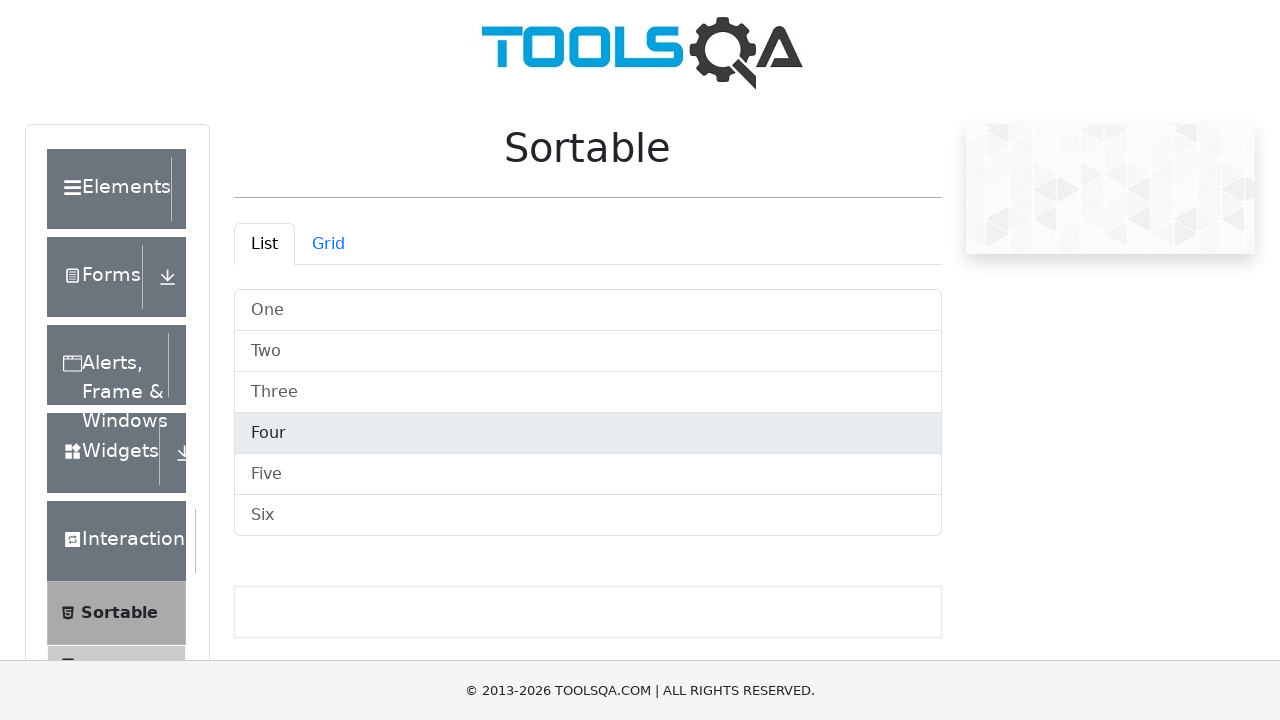

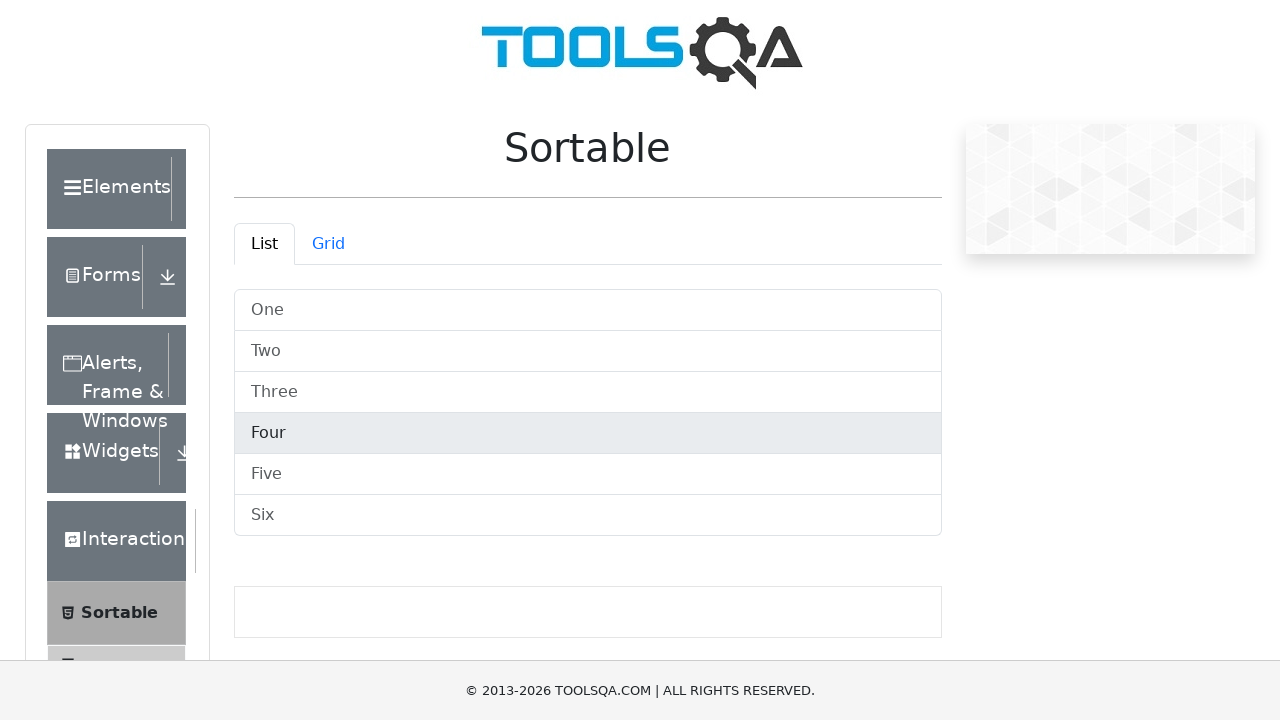